Tests scrolling functionality on a practice page by scrolling the window and a table element, then validates that the sum of values in a table column matches the displayed total amount.

Starting URL: https://rahulshettyacademy.com/AutomationPractice/

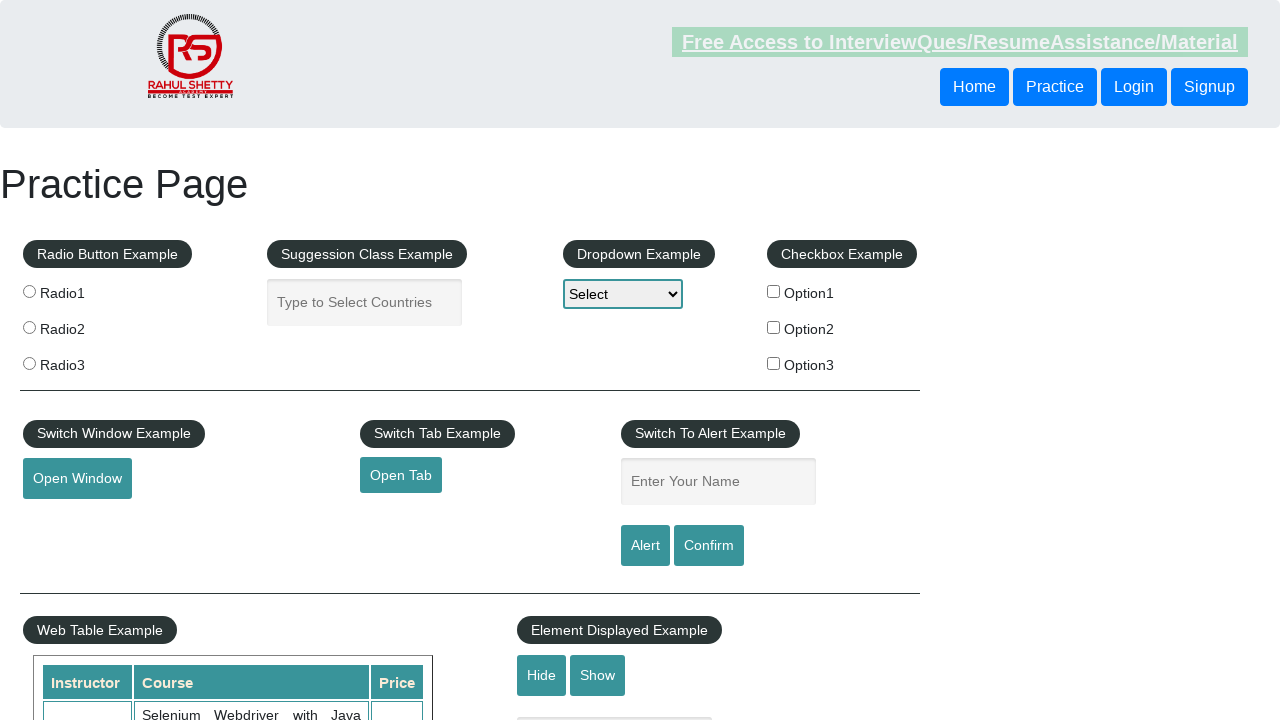

Scrolled window down by 500 pixels
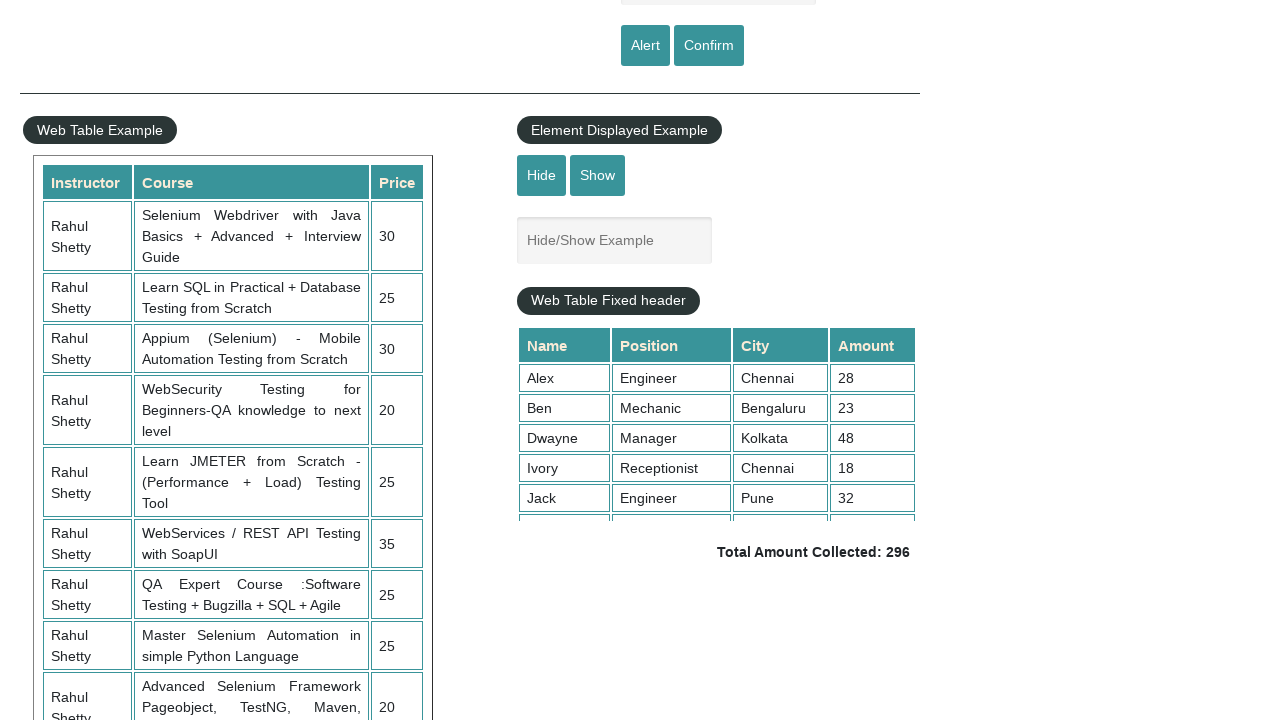

Scrolled table element to show all rows
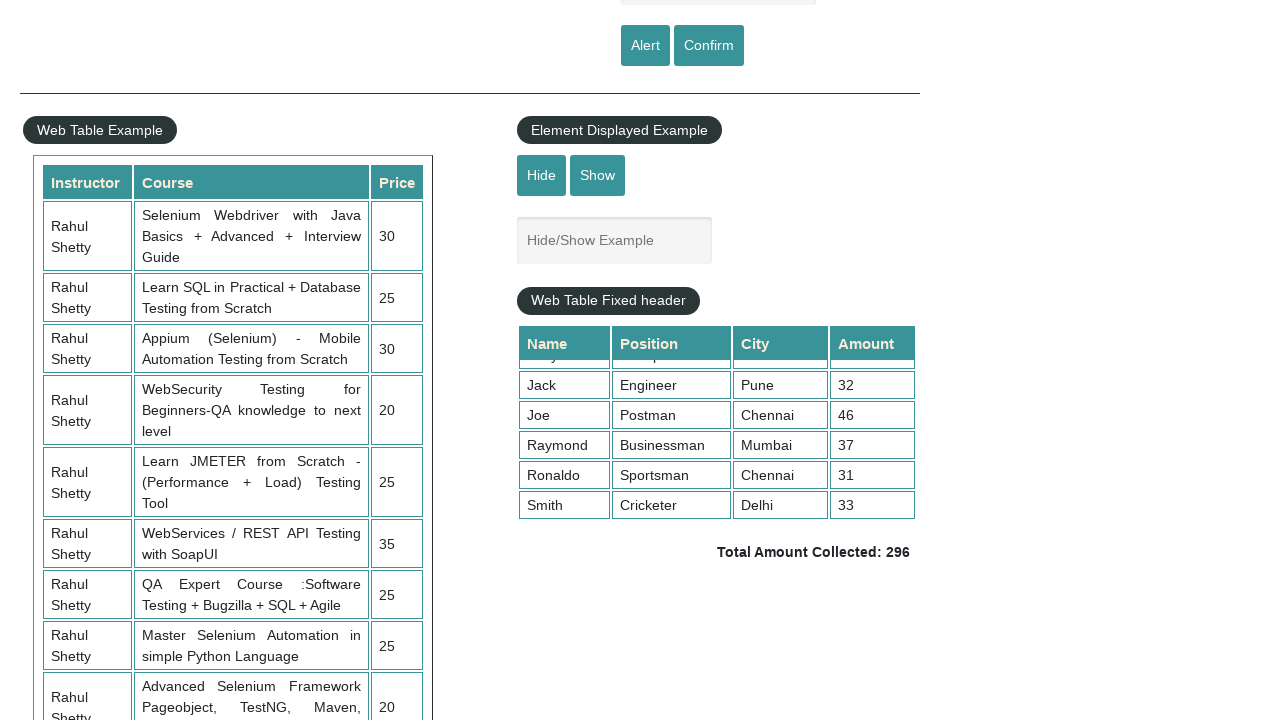

Table column loaded and visible
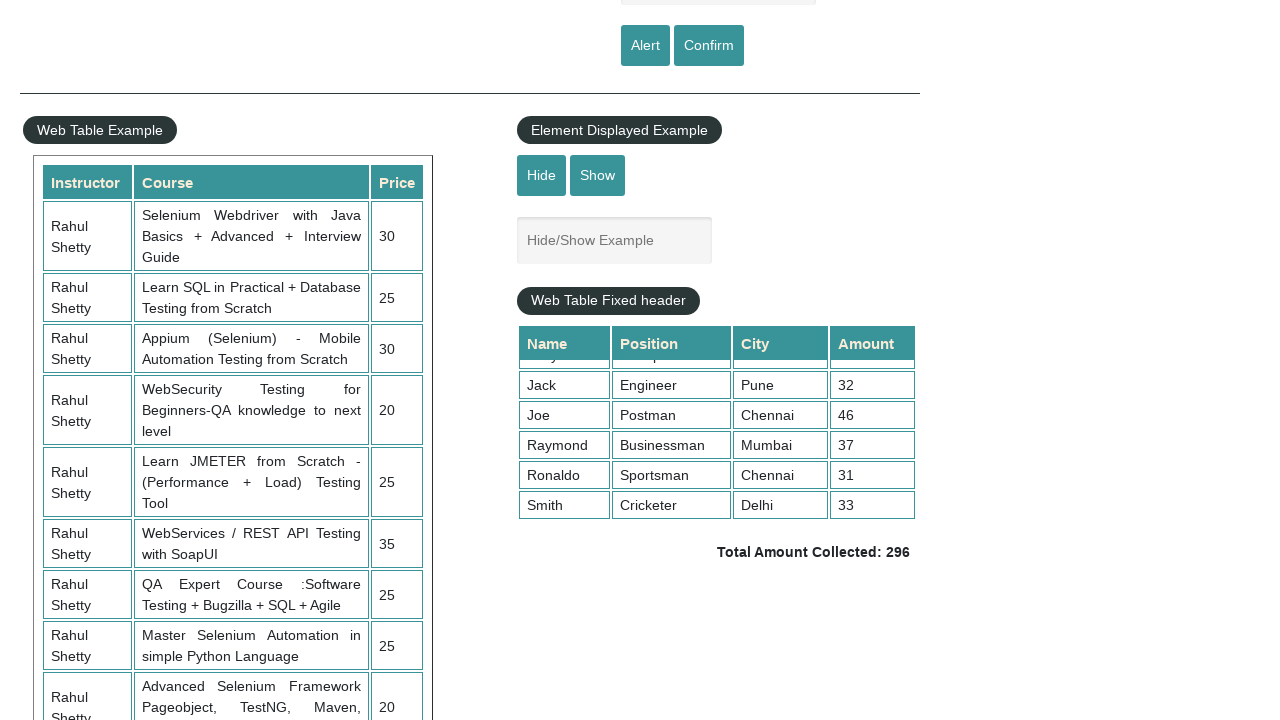

Retrieved all values from 4th column of table
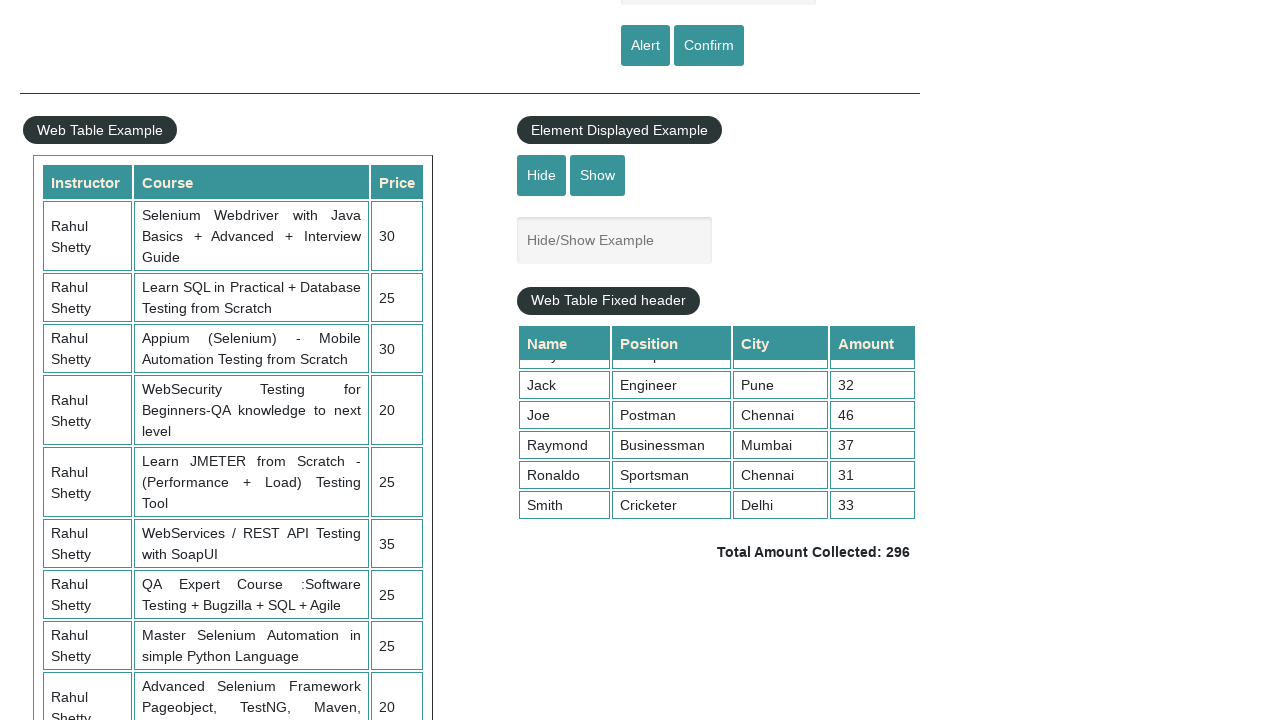

Calculated sum of table column values: 296
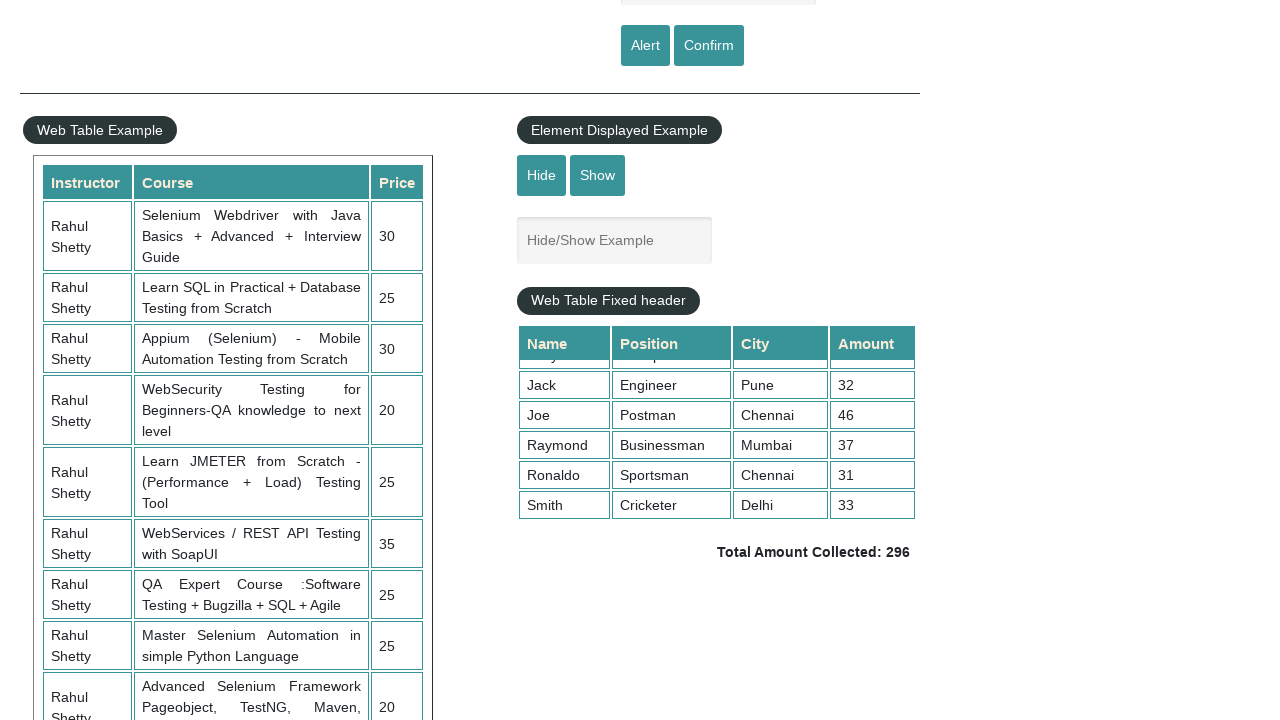

Retrieved displayed total amount text
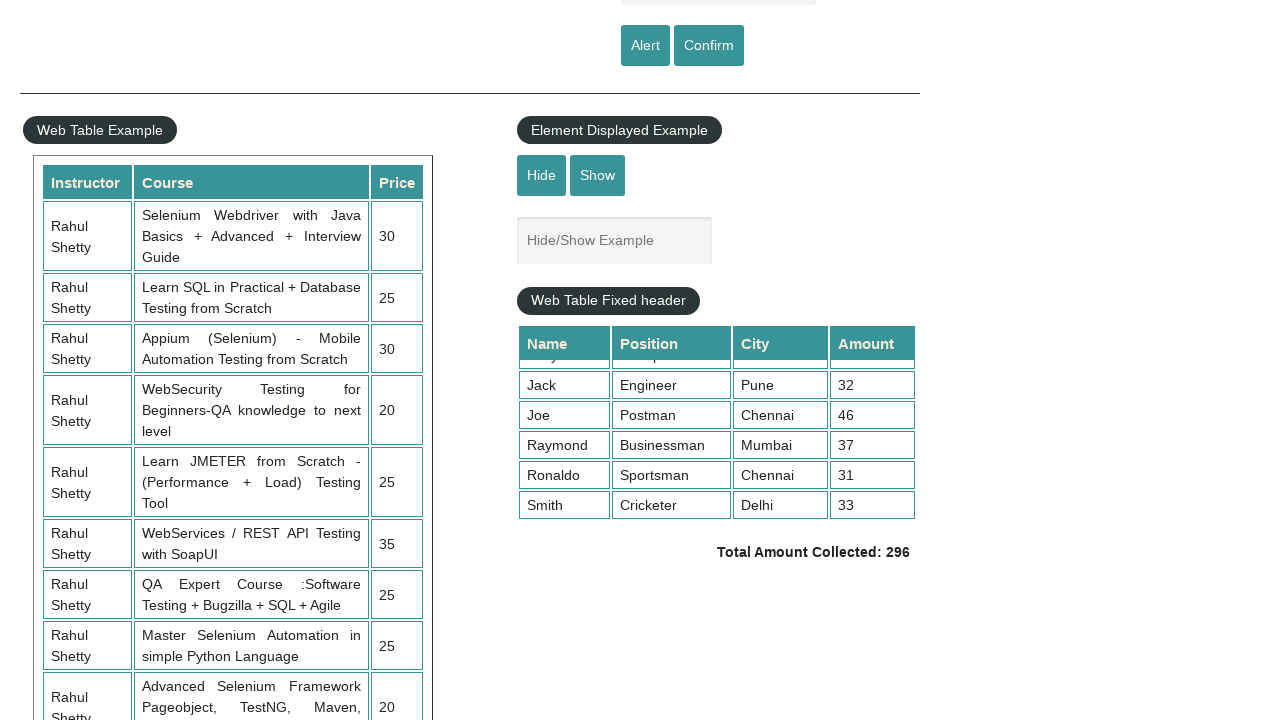

Parsed displayed total: 296
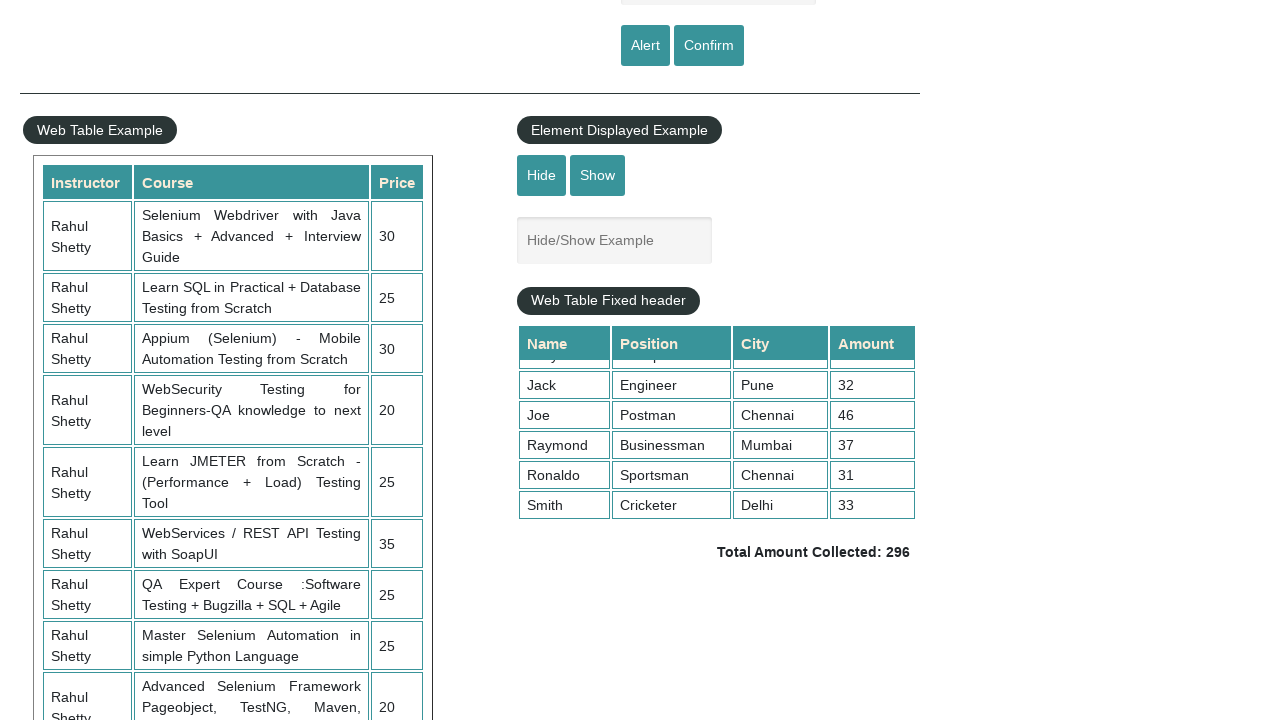

Validated that calculated sum (296) matches displayed total (296)
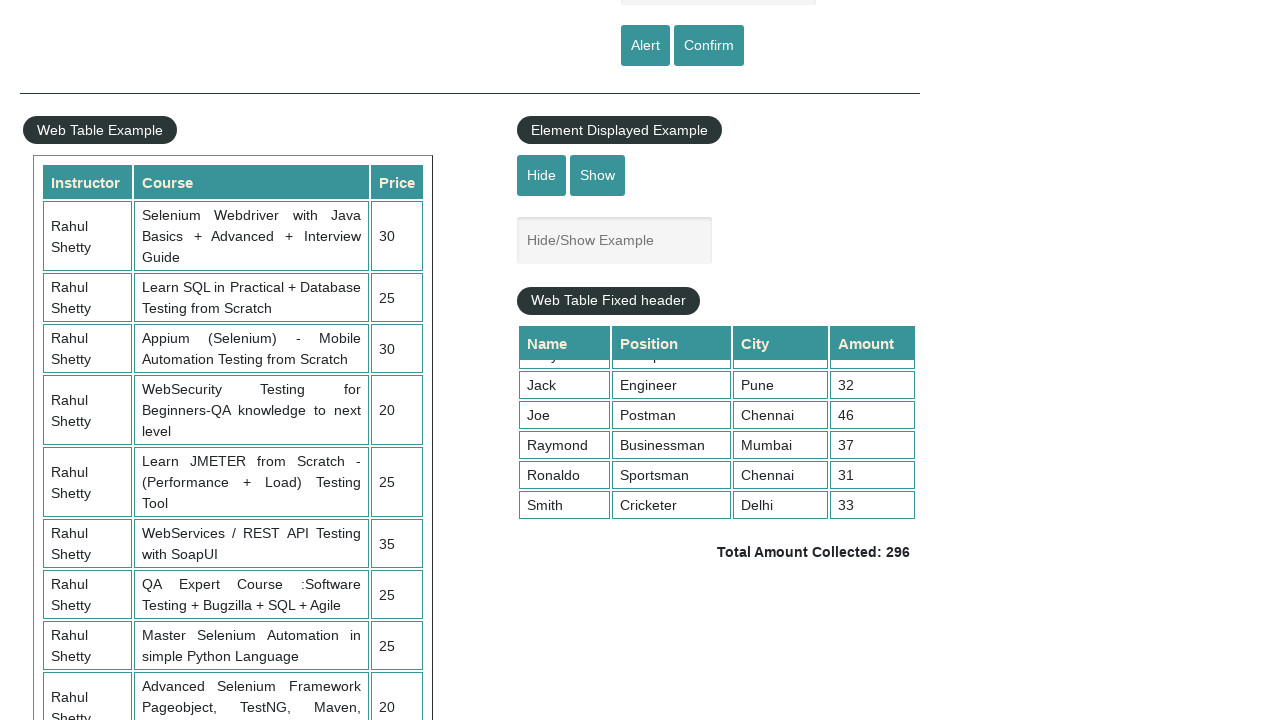

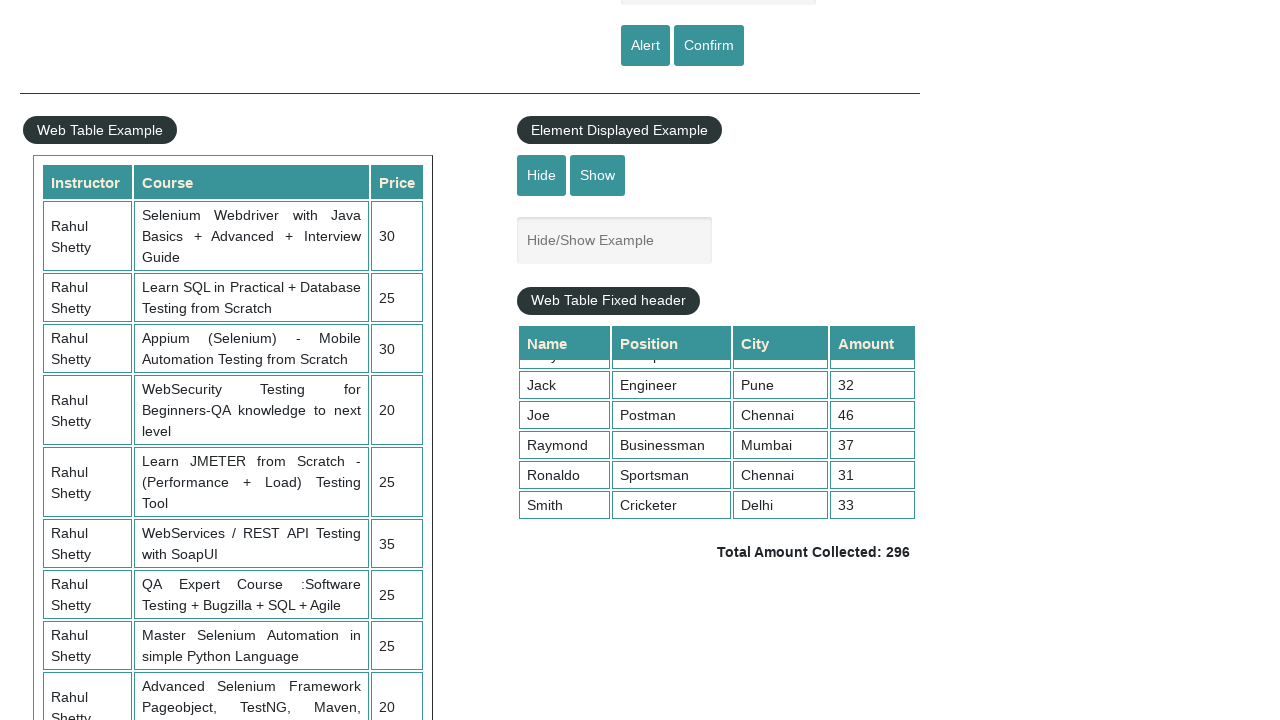